Tests the flight purchase form on BlazeDemo by filling in passenger and payment details, then submitting the form to complete the purchase

Starting URL: https://blazedemo.com/purchase.php

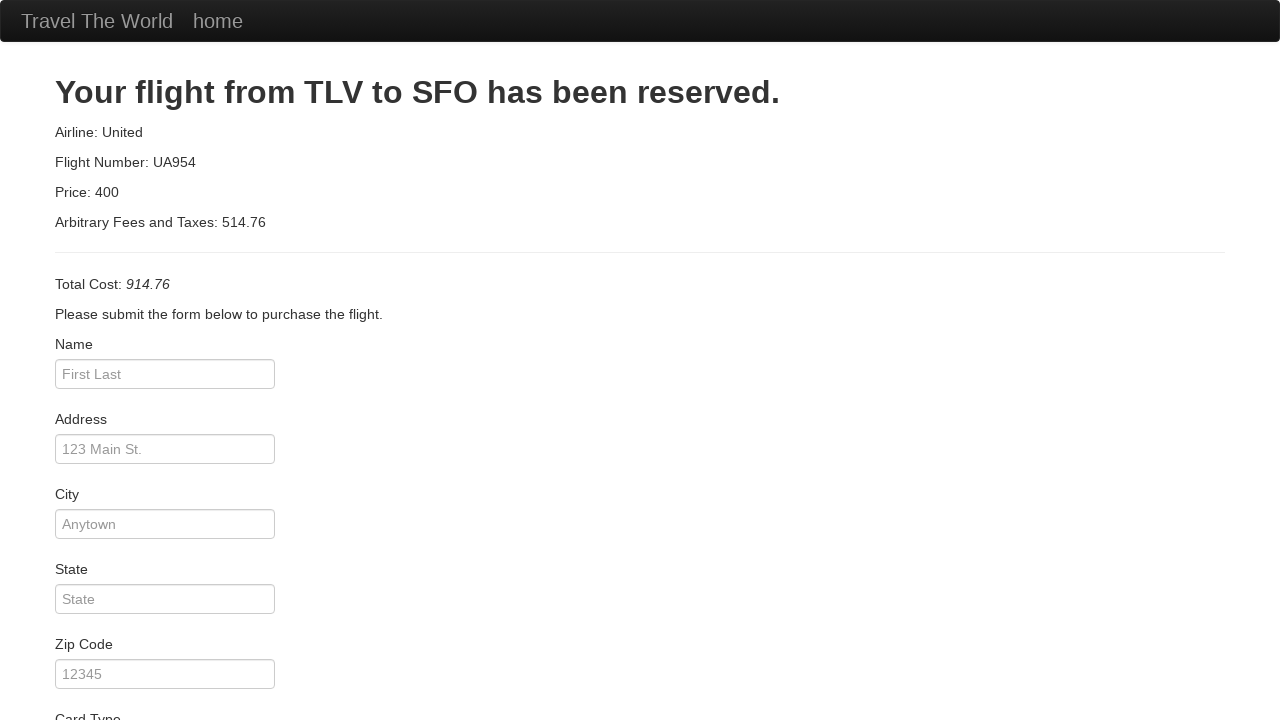

Filled passenger name field with 'John Smith' on input[placeholder='First Last']
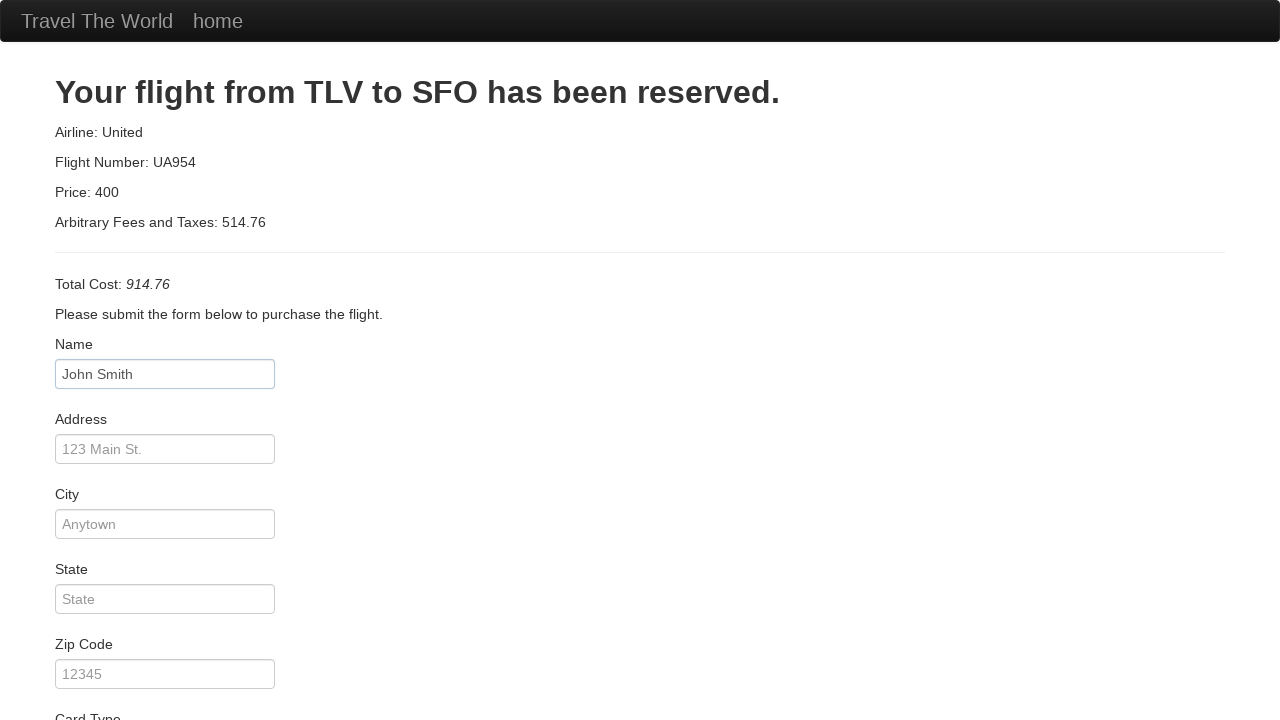

Filled address field with '456 Oak Avenue' on input[placeholder='123 Main St.']
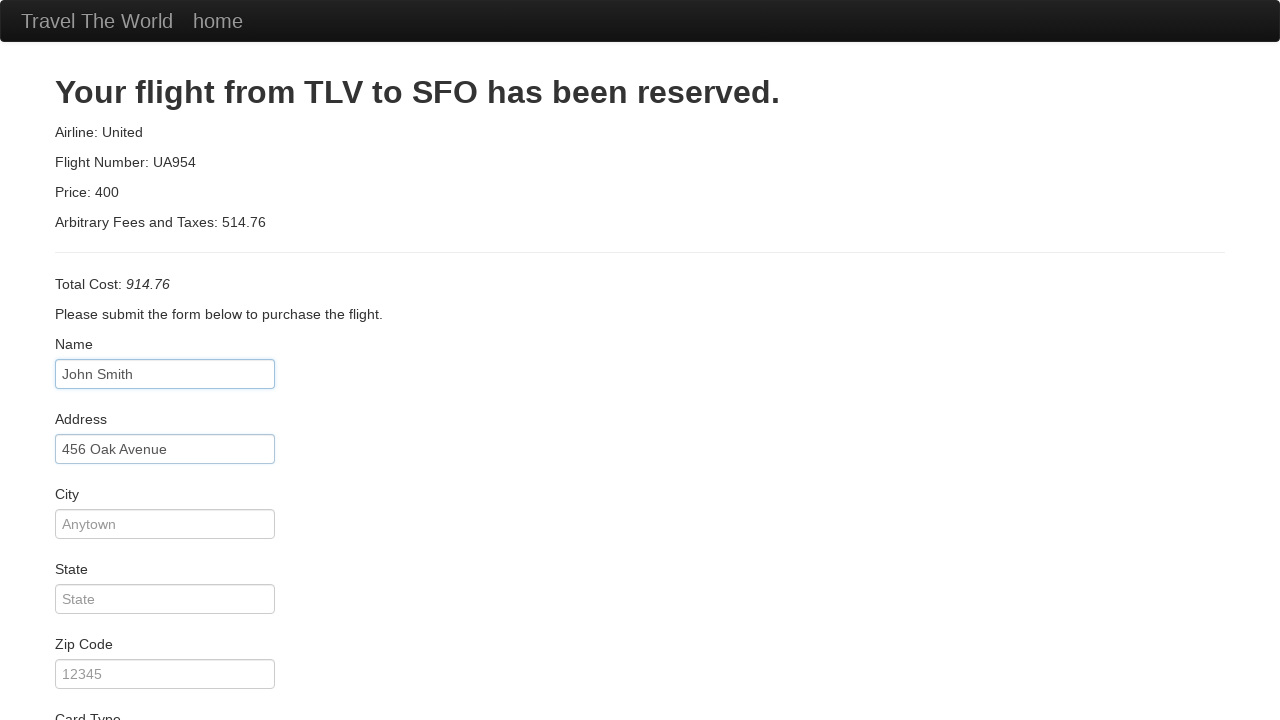

Filled city field with 'San Francisco' on input[placeholder='Anytown']
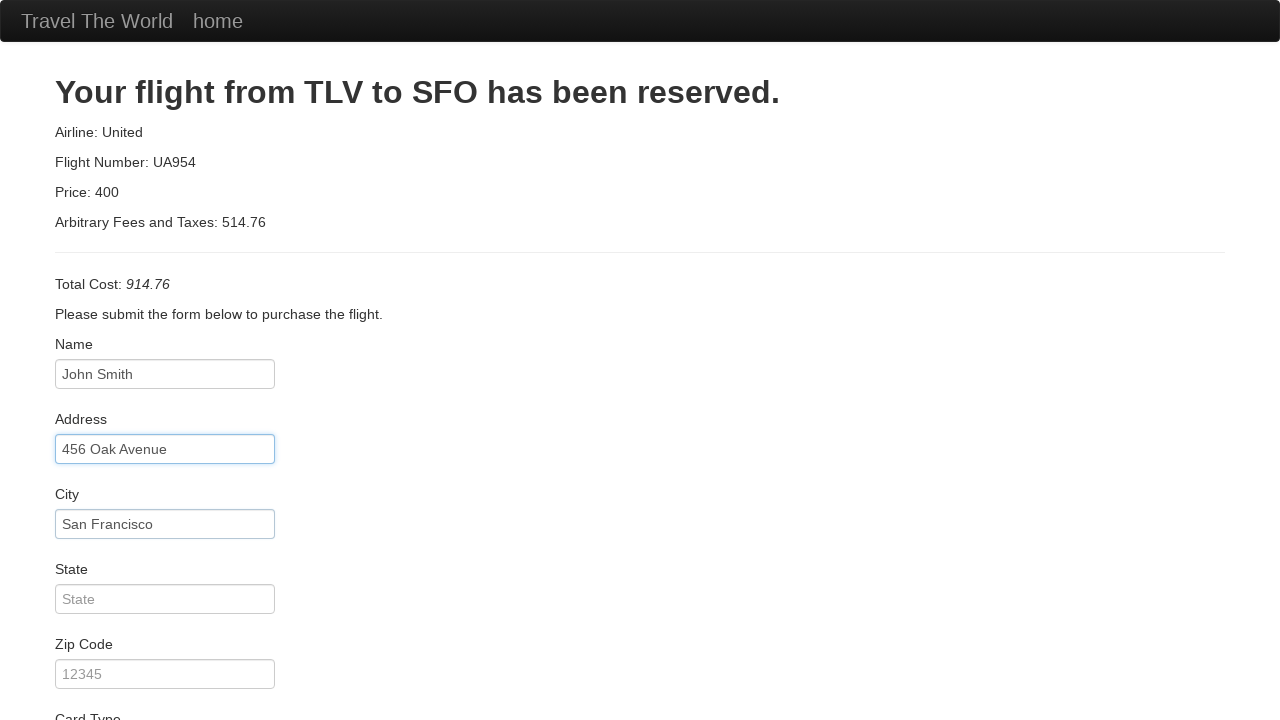

Filled state field with 'California' on input[placeholder='State']
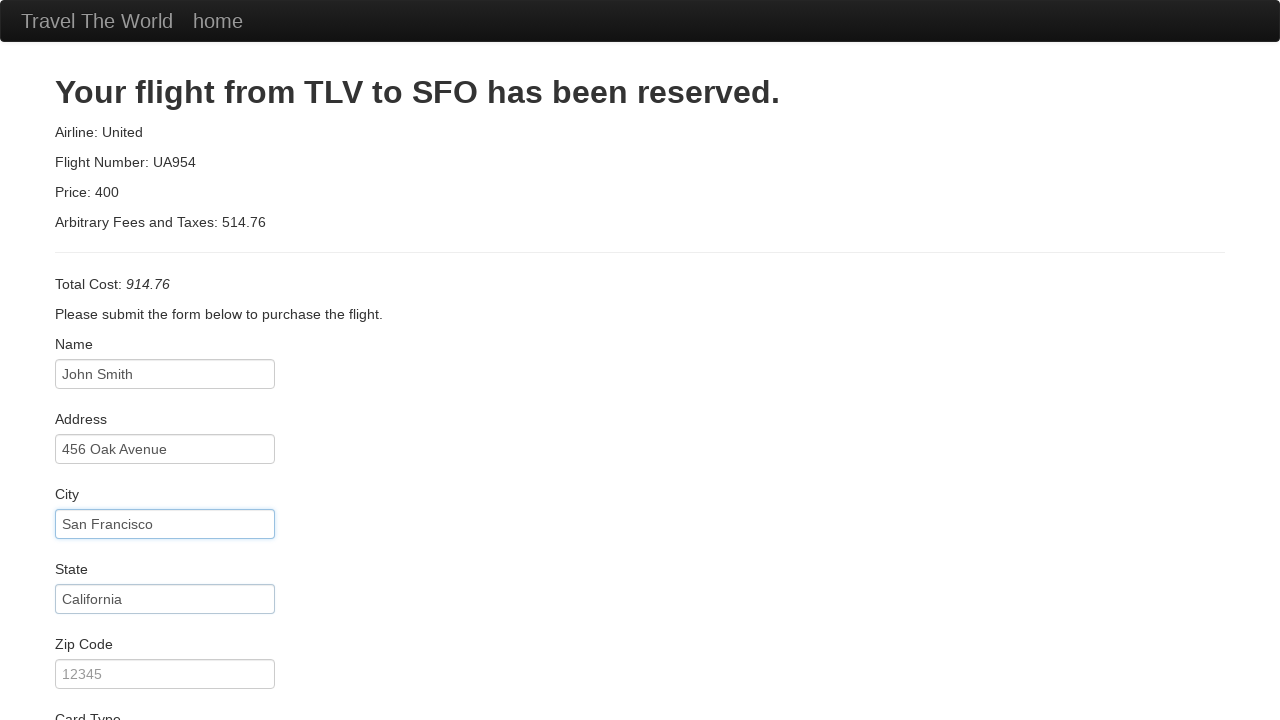

Filled zip code field with '94102' on input[placeholder='12345']
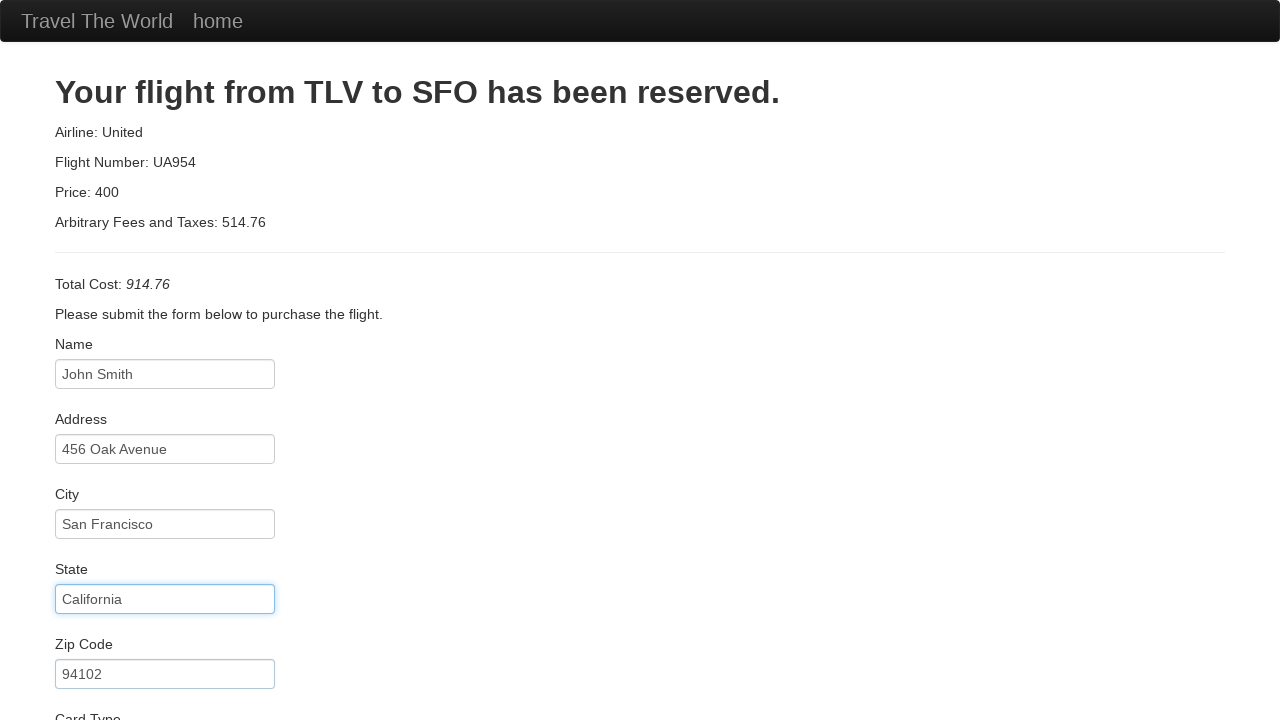

Selected 'Visa' as card type on select[name='cardType']
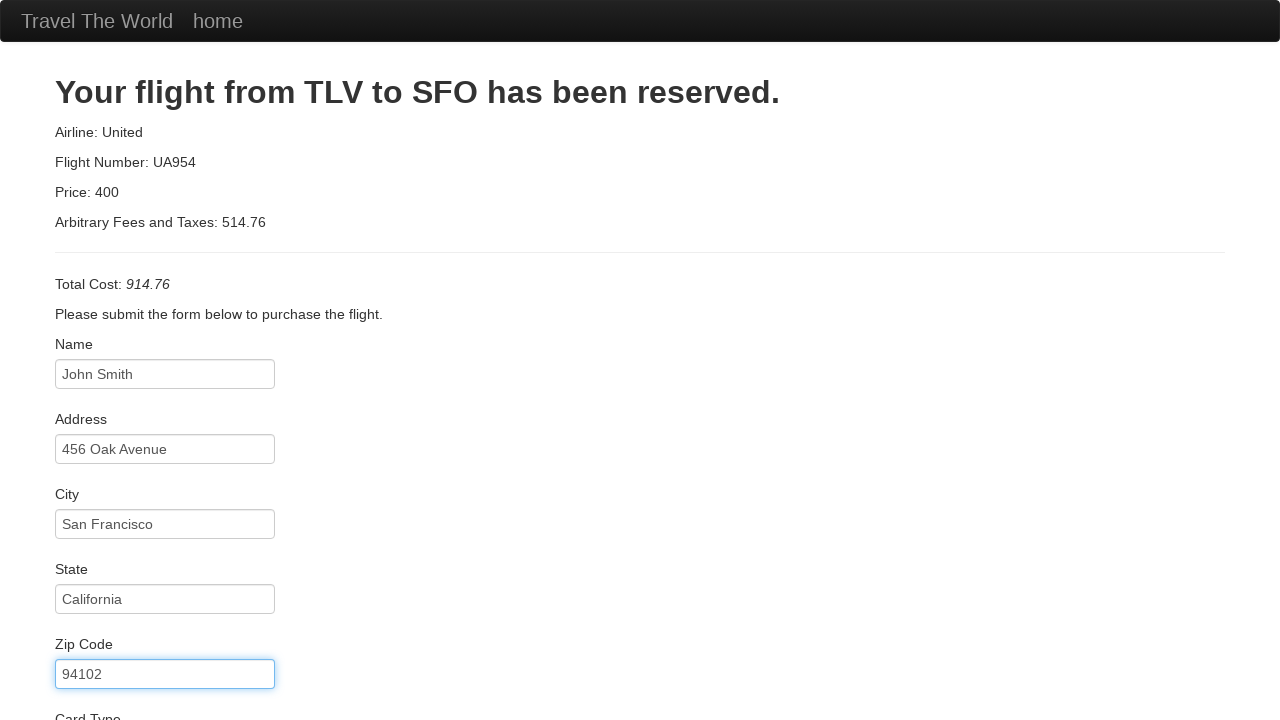

Filled credit card number field with test card number on input#creditCardNumber
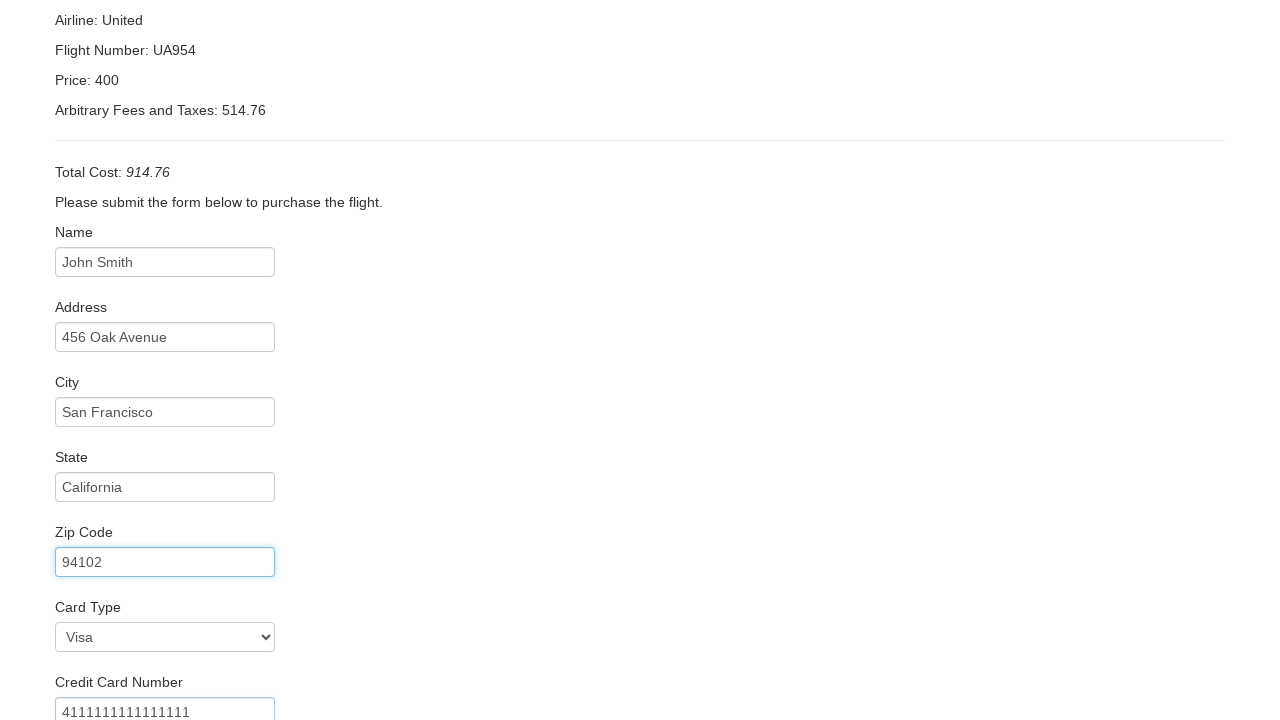

Filled expiration month field with '12' on input[name='creditCardMonth']
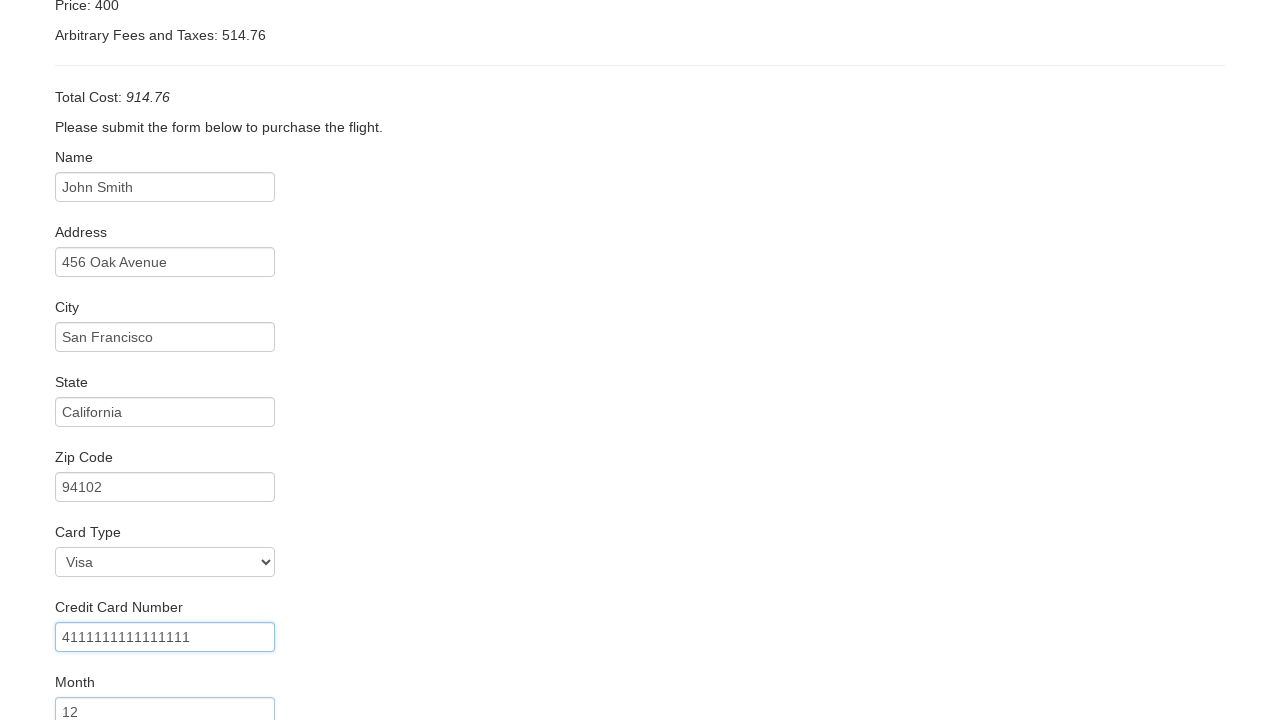

Filled expiration year field with '2025' on input[name='creditCardYear']
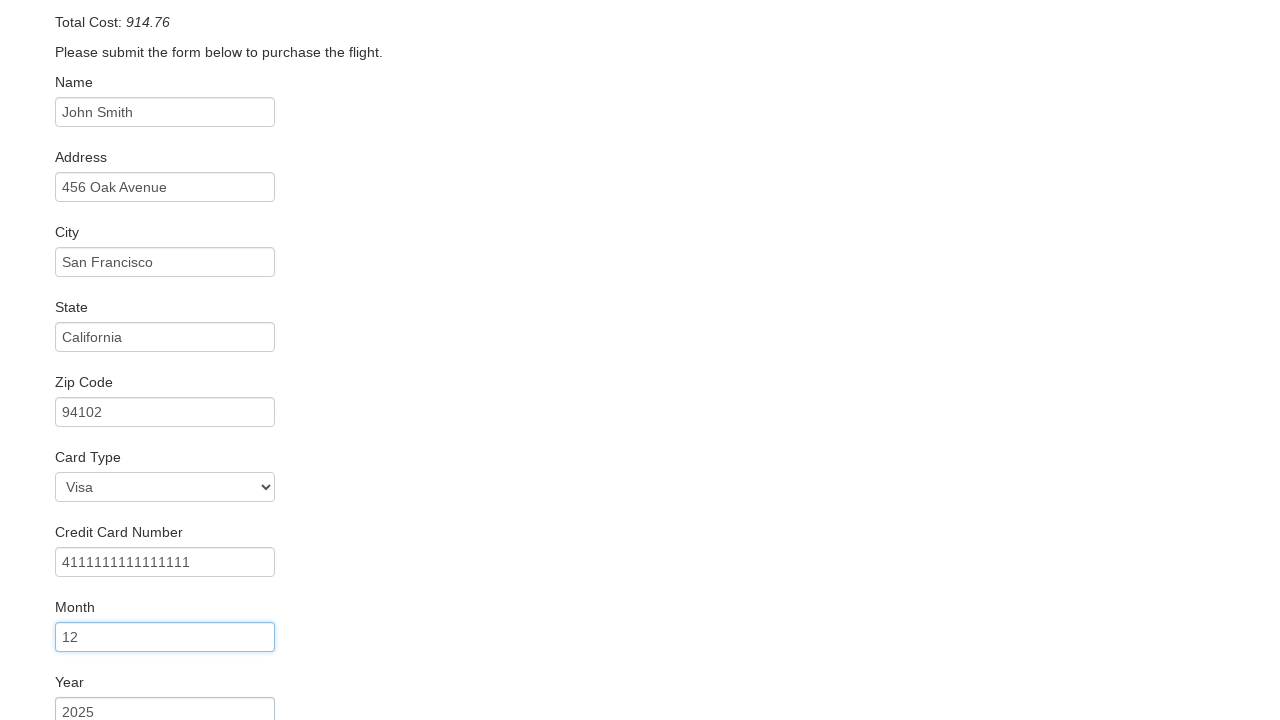

Filled name on card field with 'John Smith' on input[name='nameOnCard']
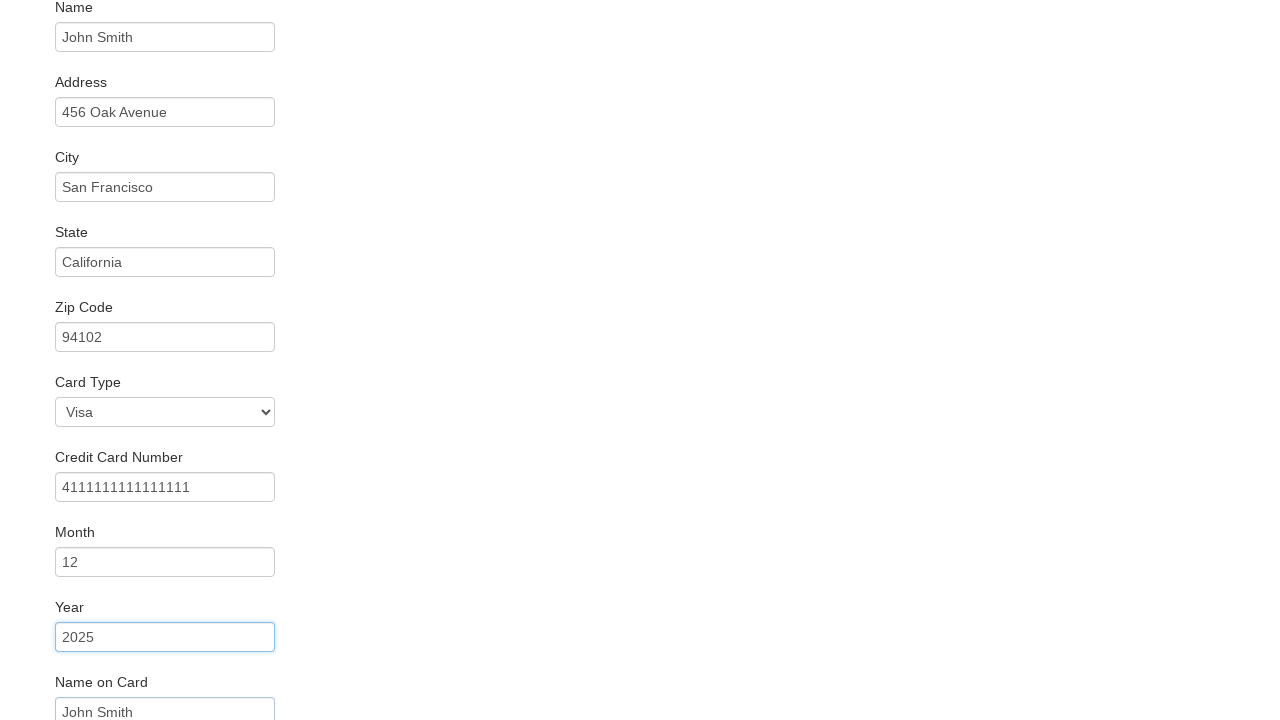

Checked 'Remember Me' checkbox at (62, 656) on input#rememberMe
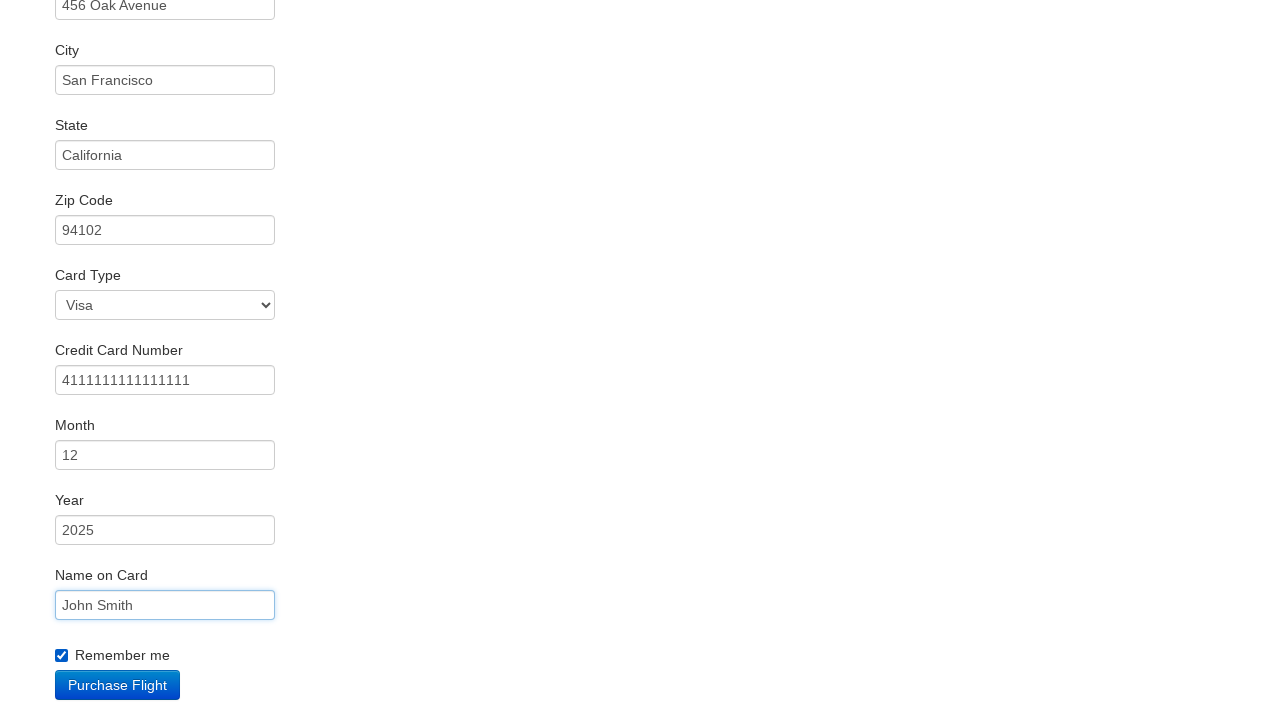

Clicked 'Purchase Flight' button to submit the form at (118, 685) on input[value='Purchase Flight']
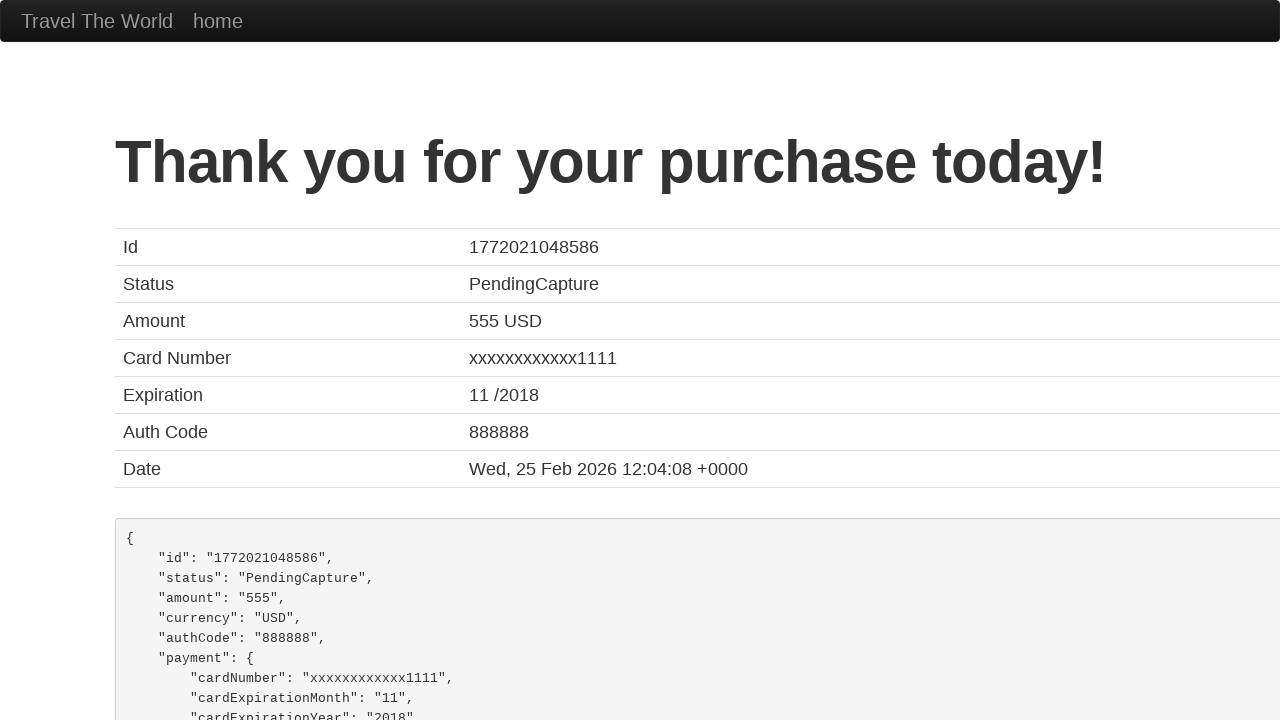

Purchase confirmation page loaded successfully
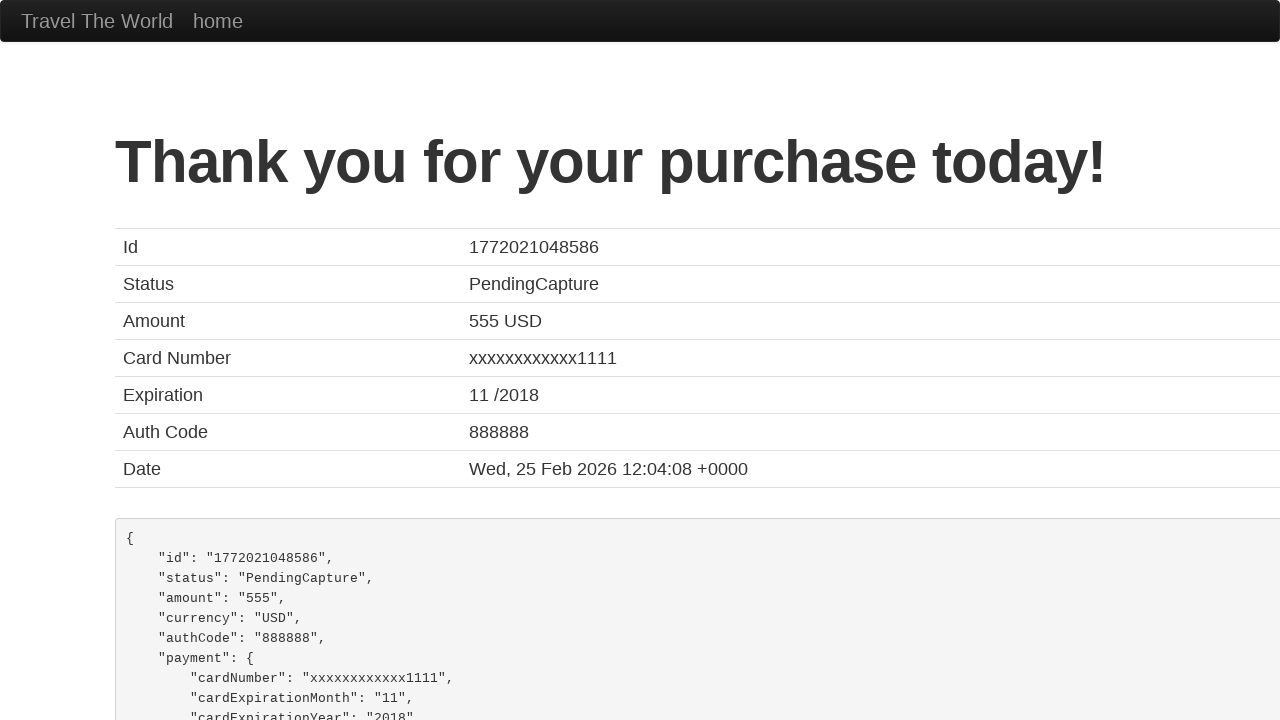

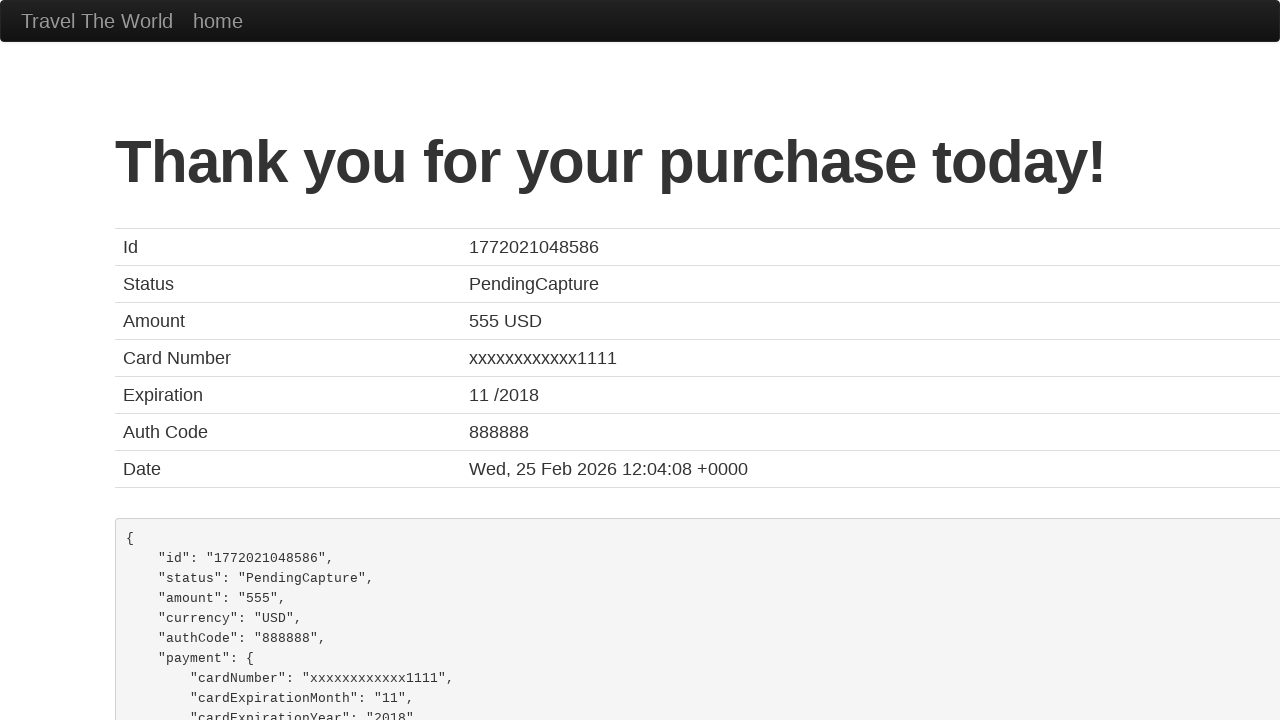